Tests a form submission by clicking a button and verifying the resulting text message

Starting URL: https://lm.skillbox.cc/qa_tester/module01/

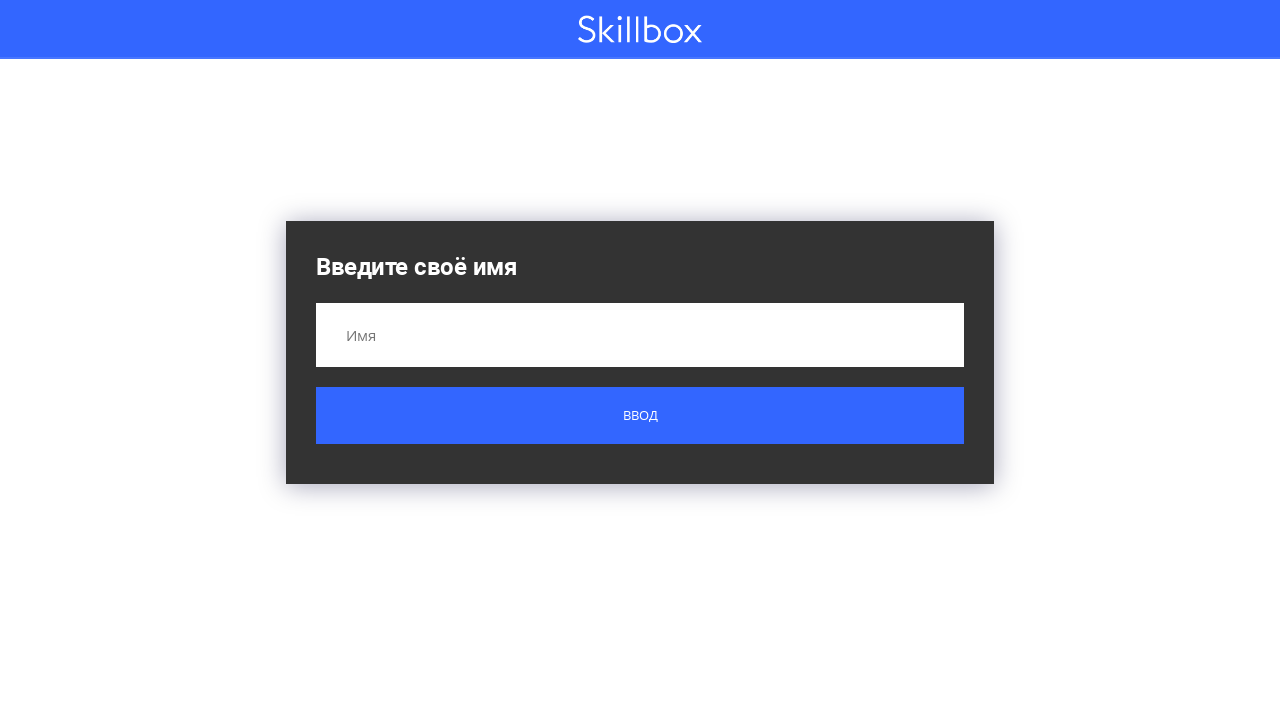

Clicked the submit button at (640, 416) on .button
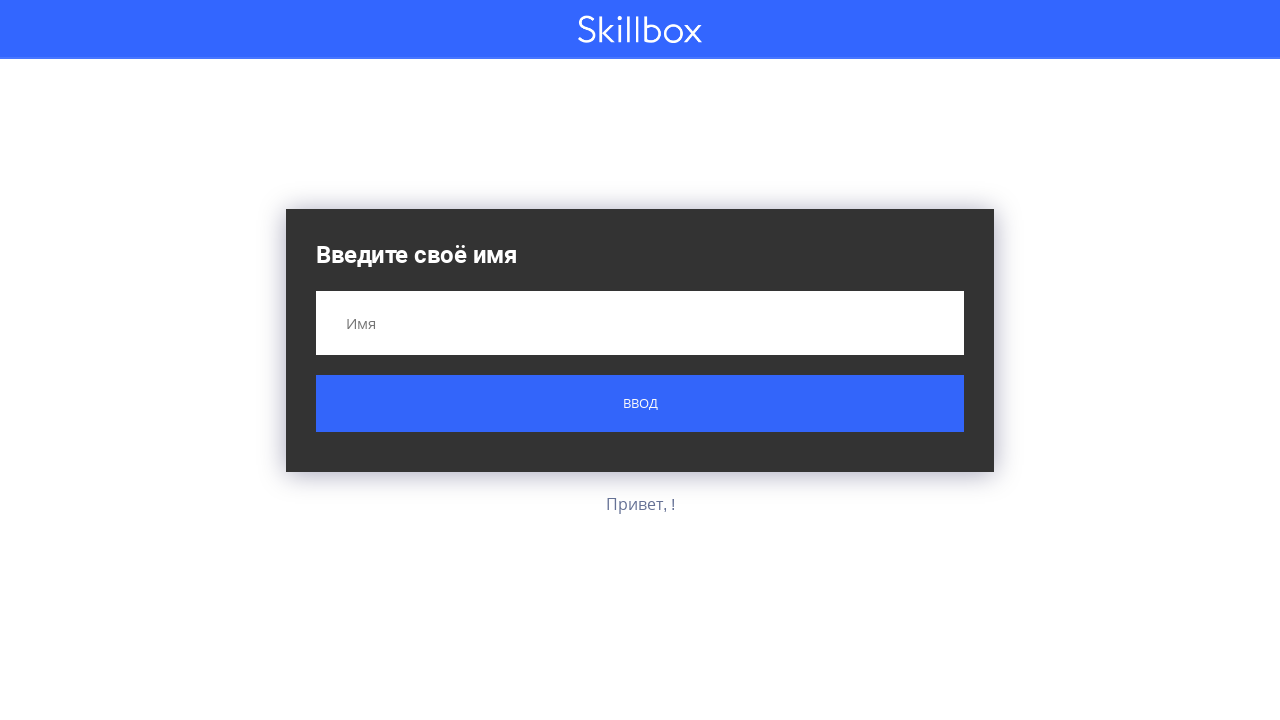

Result text element loaded
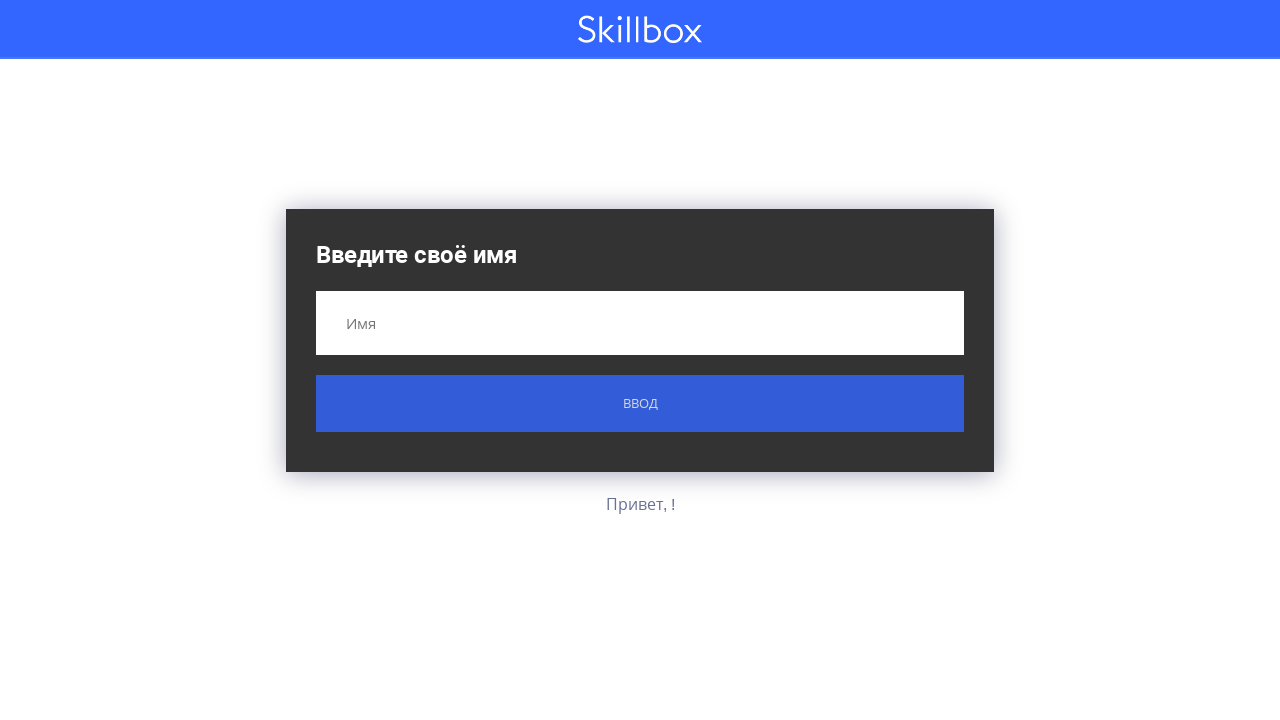

Retrieved result text content
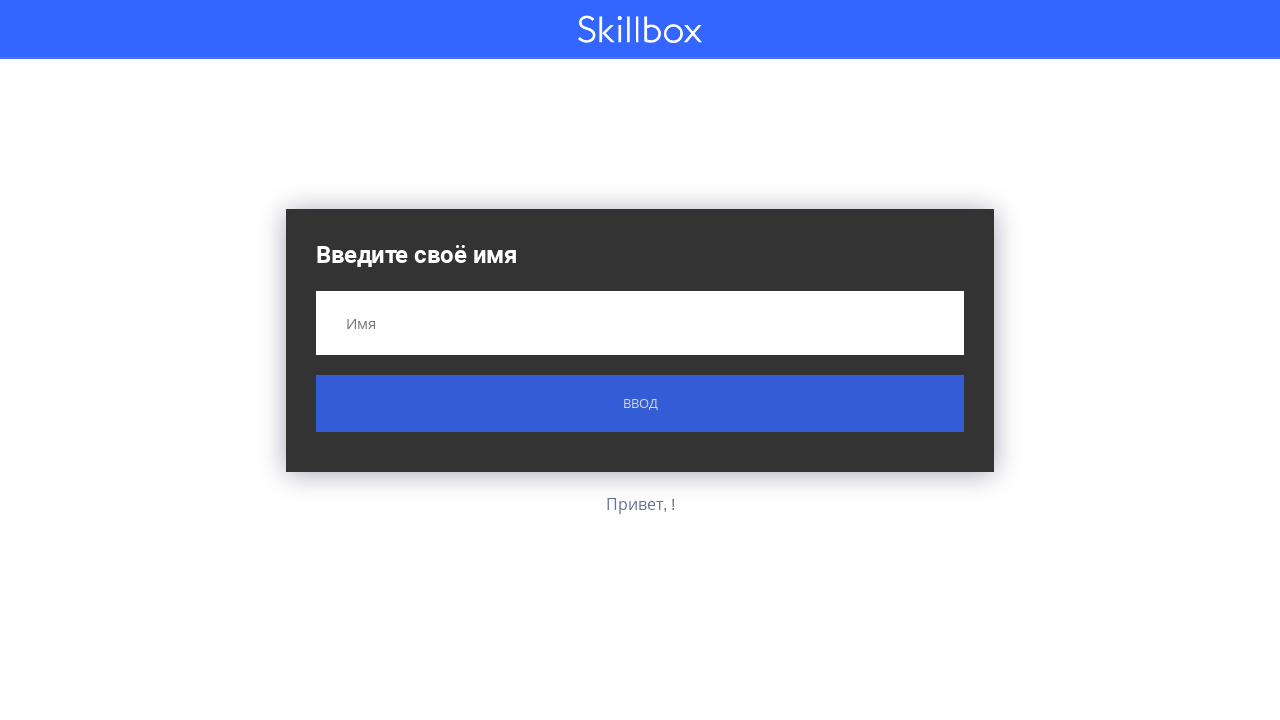

Verified result text matches expected value 'Привет, !'
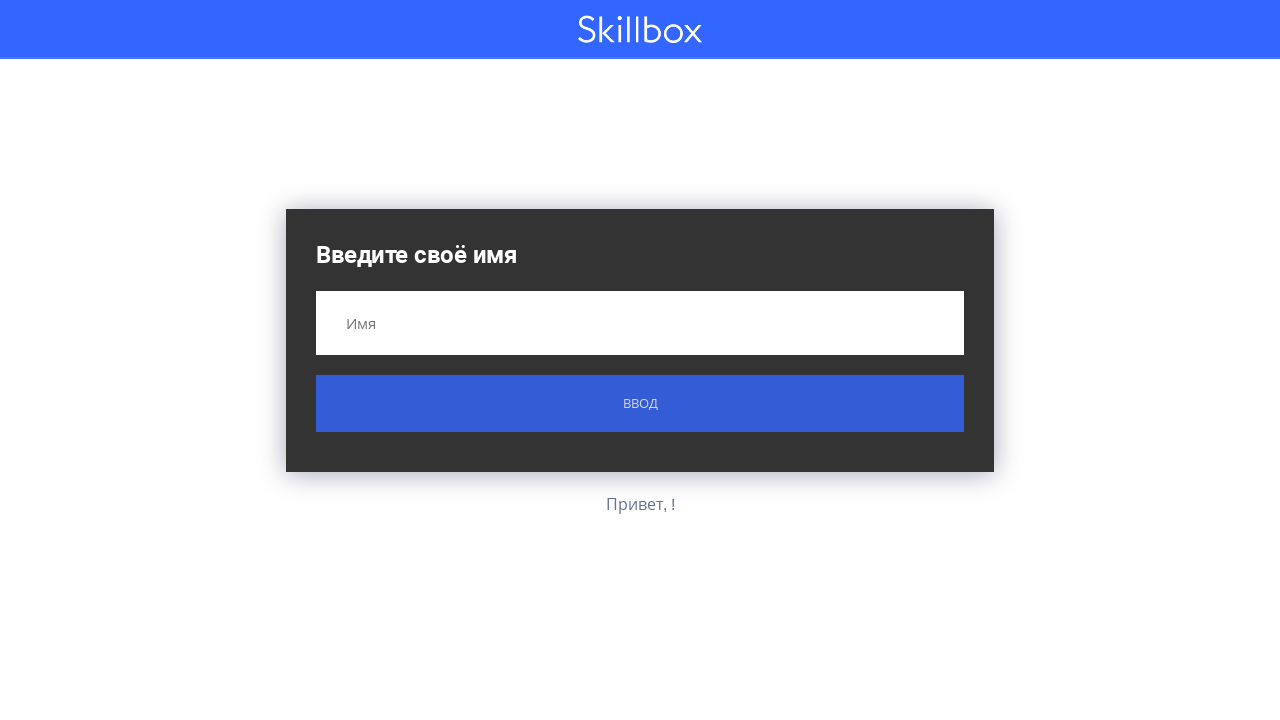

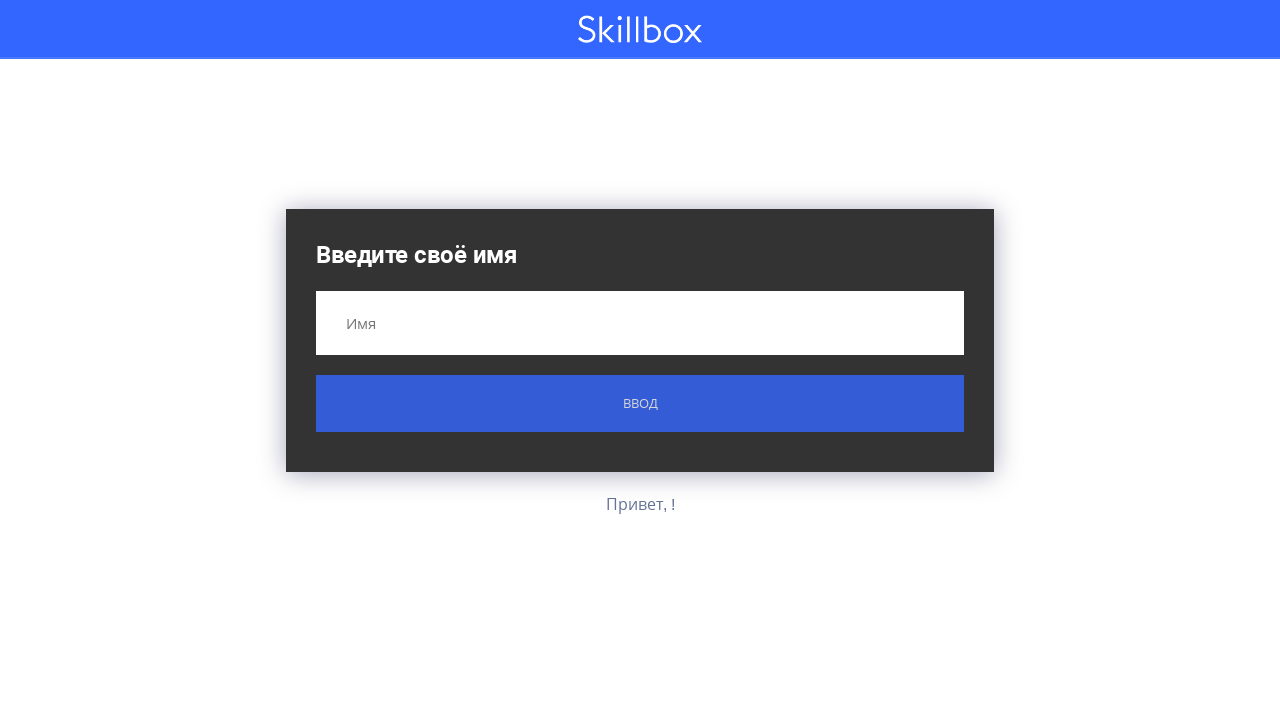